Tests selecting an option from a dropdown list by iterating through options and clicking the one with matching text, then verifying the selection was made correctly.

Starting URL: https://the-internet.herokuapp.com/dropdown

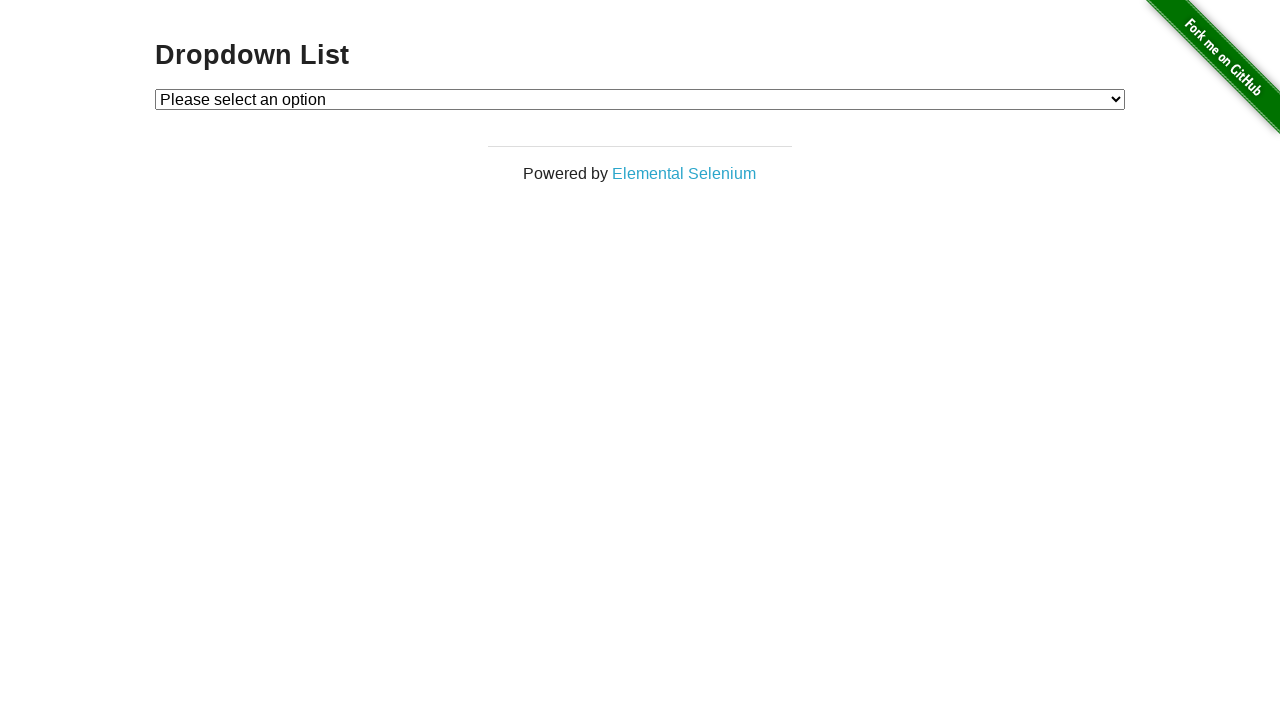

Located the dropdown element
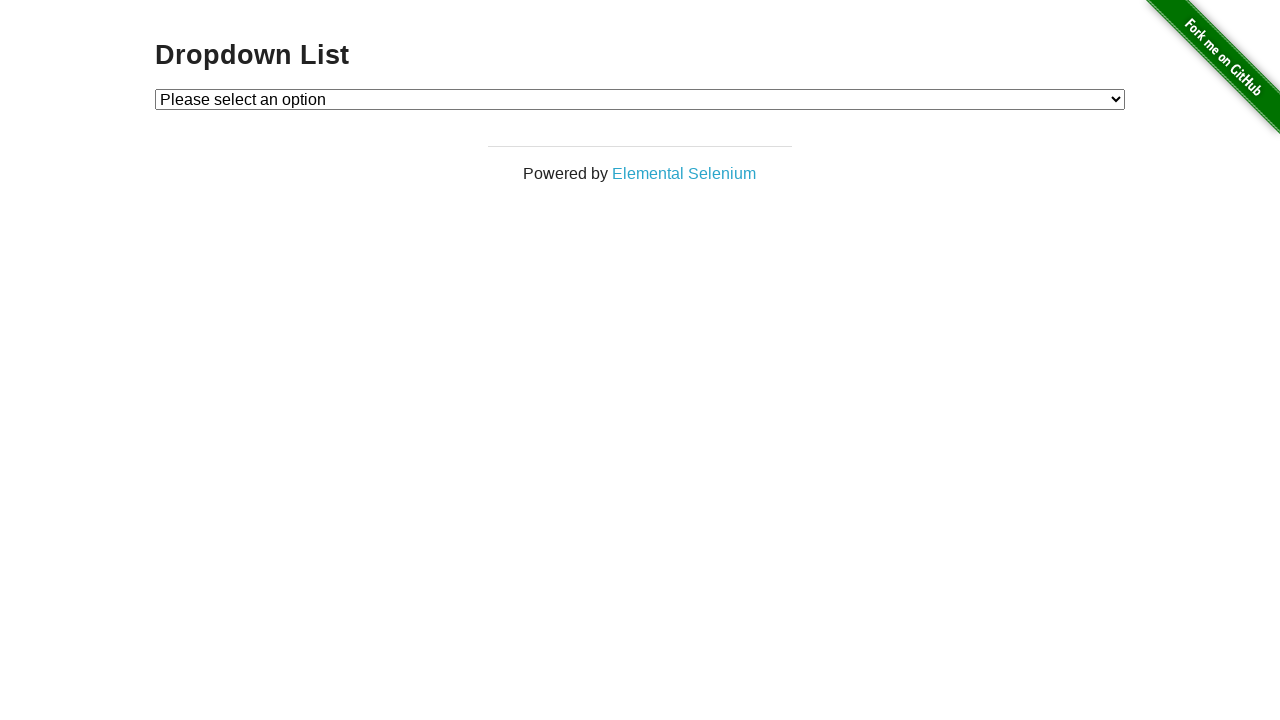

Selected 'Option 1' from the dropdown on #dropdown
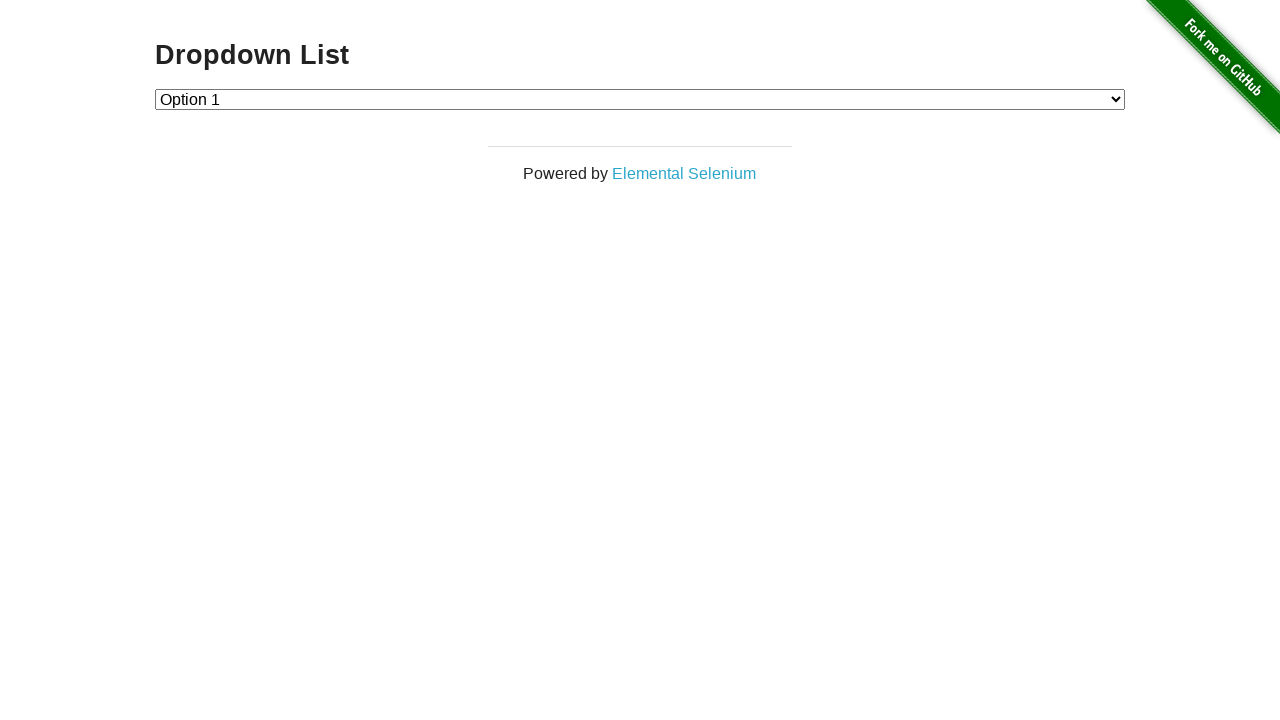

Retrieved the selected dropdown value
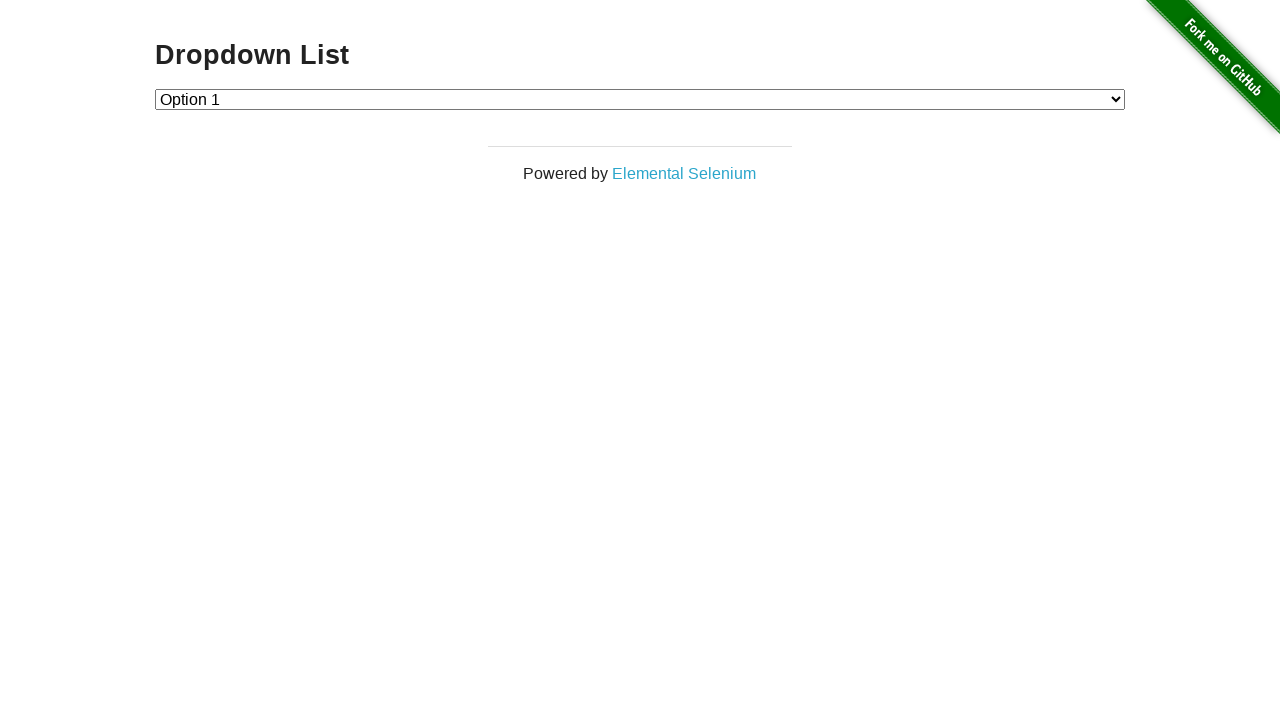

Verified that dropdown value is '1' - selection correct
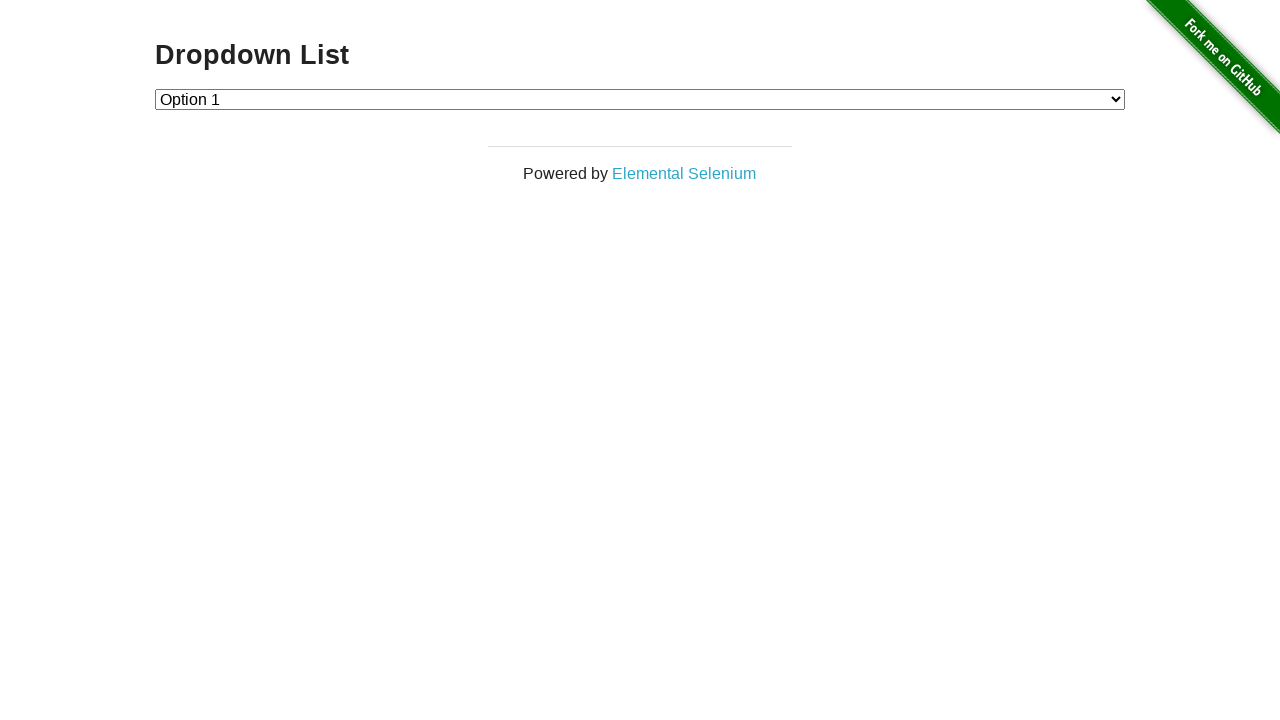

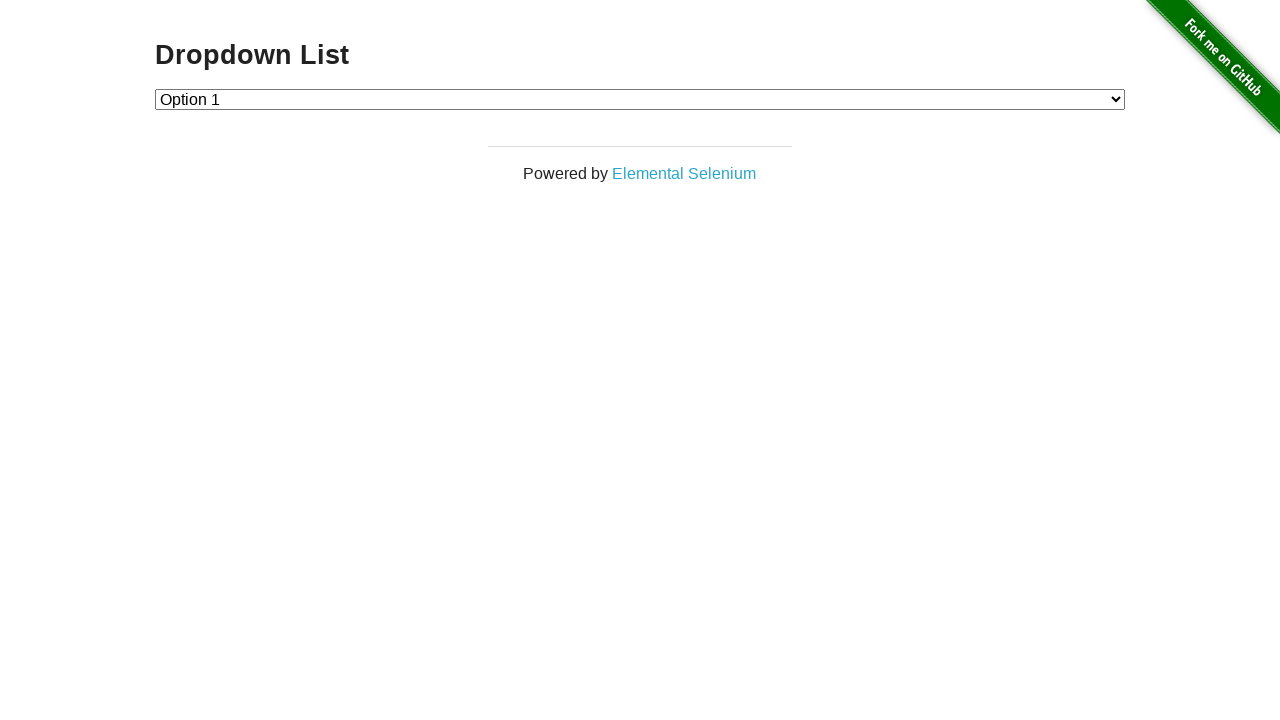